Tests JavaScript confirm alert by clicking the second alert button, dismissing it, and verifying the result text

Starting URL: https://testotomasyonu.com/javascriptAlert

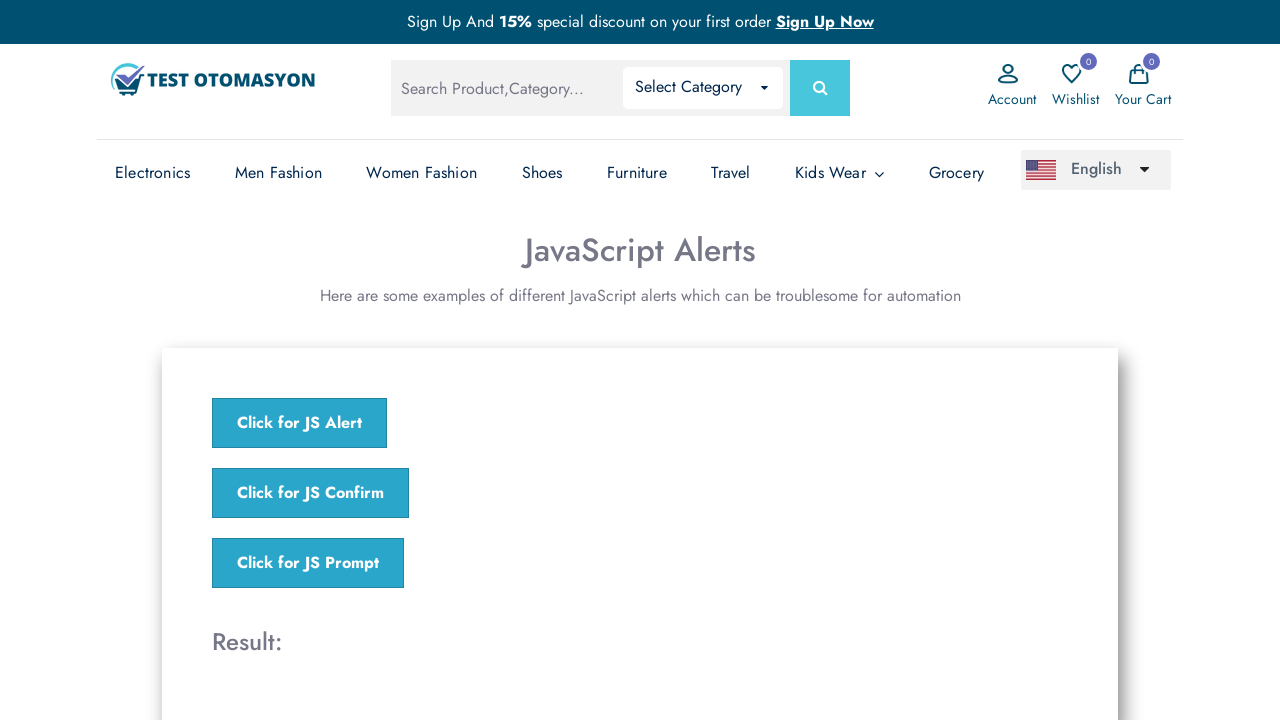

Clicked the confirm alert button at (310, 493) on button[onclick='jsConfirm()']
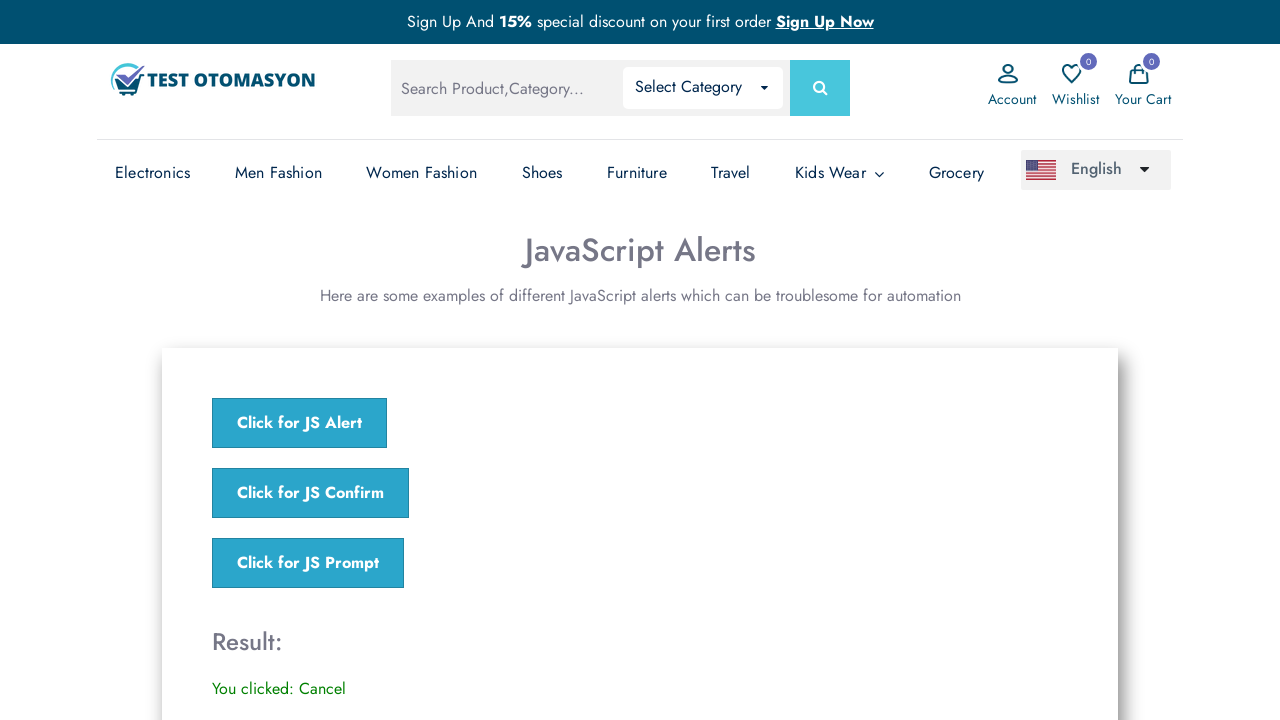

Set up dialog handler to dismiss alerts
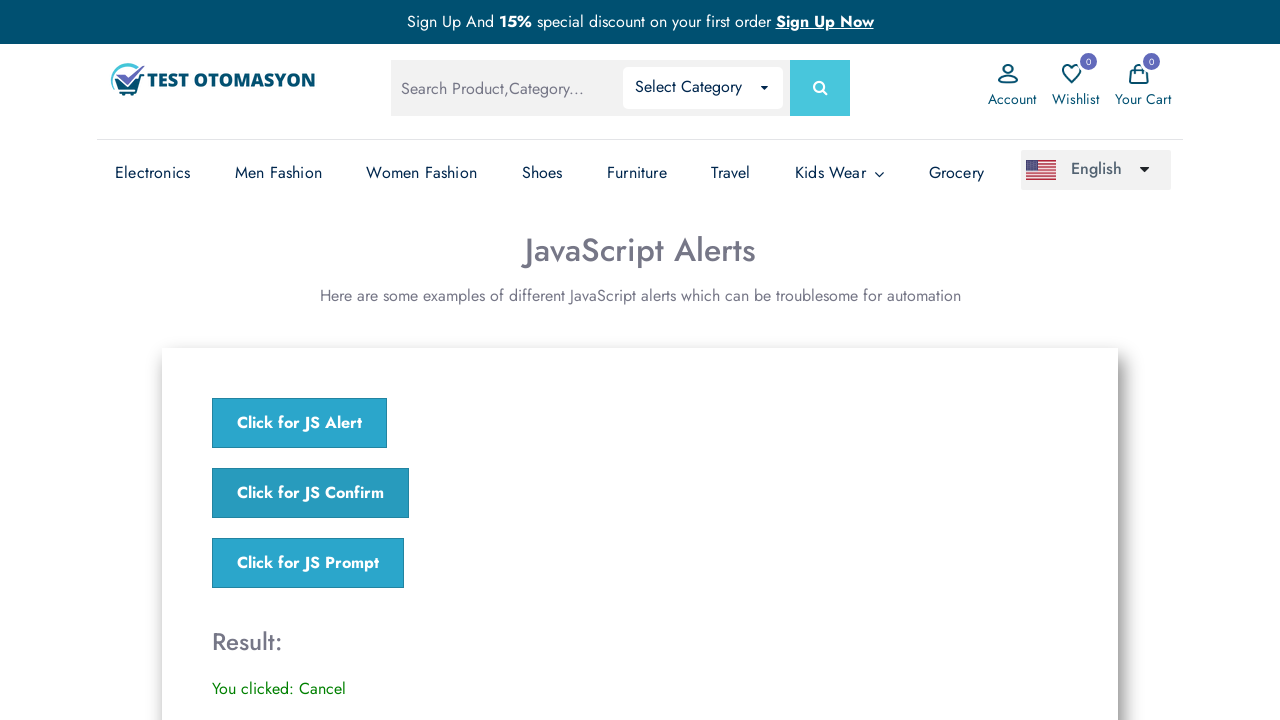

Clicked the confirm alert button again to trigger the dialog at (310, 493) on button[onclick='jsConfirm()']
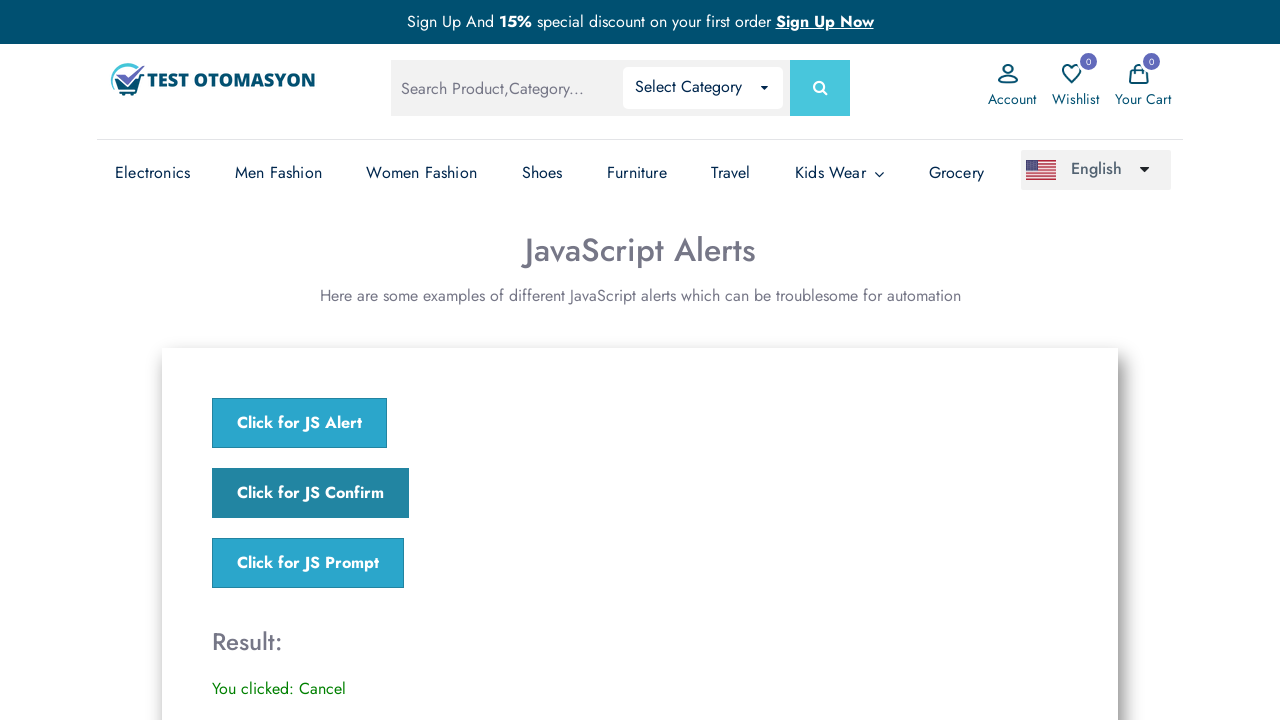

Located the result element
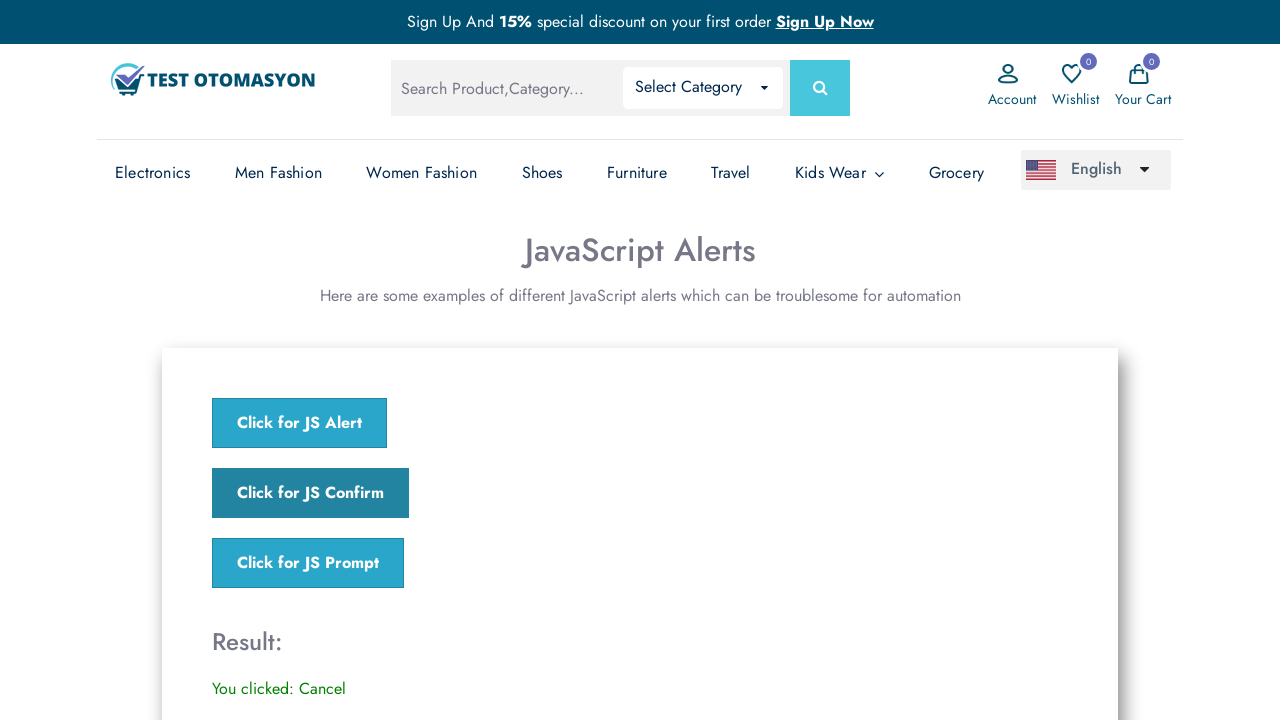

Waited for the result element to appear
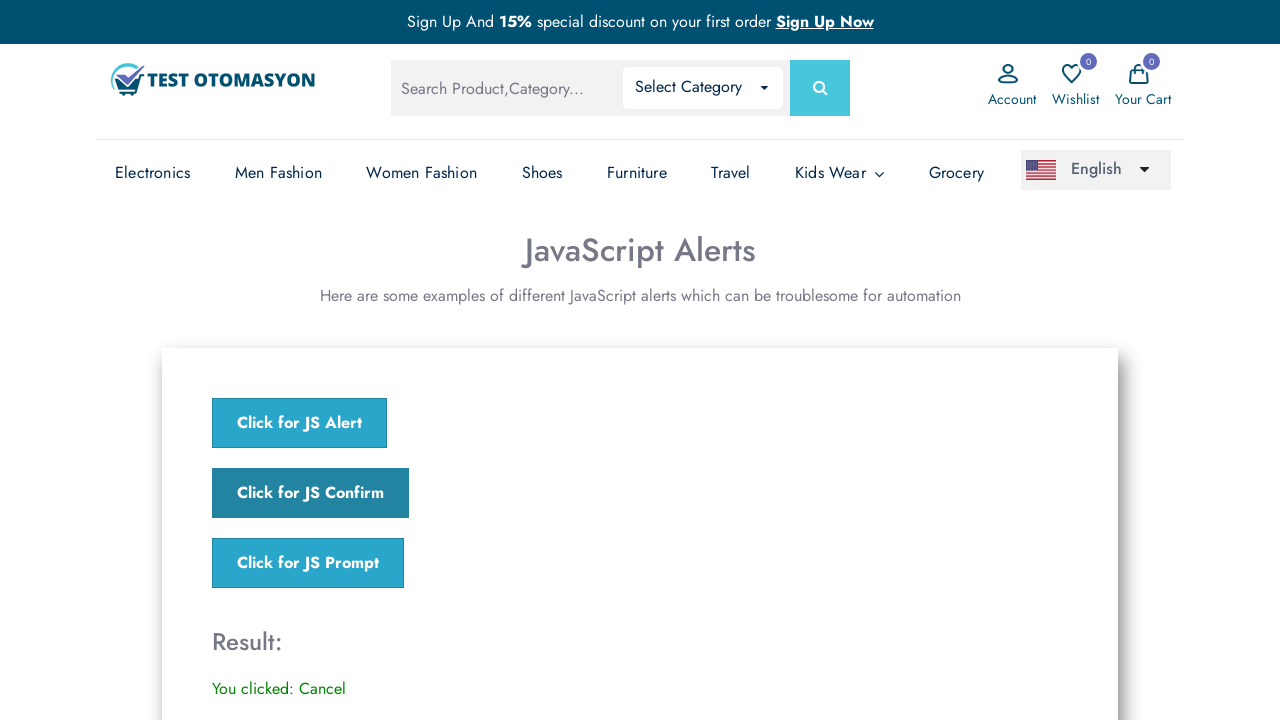

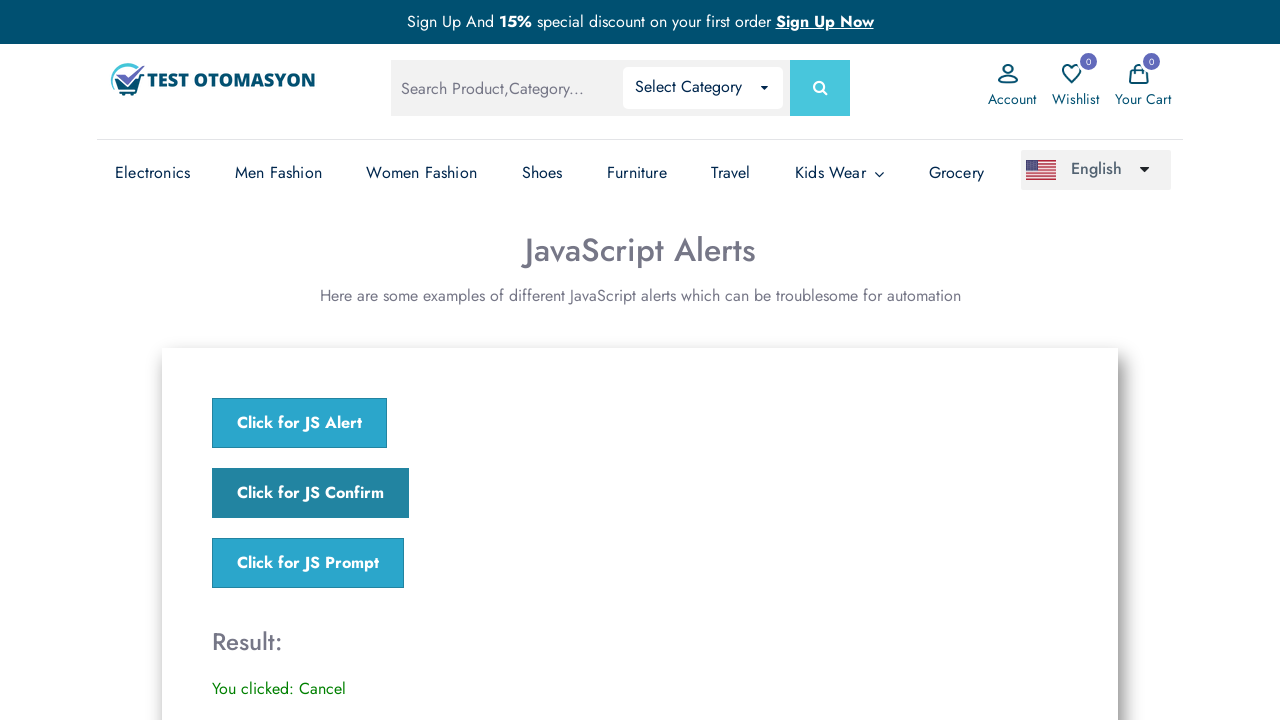